Tests modal functionality by clicking launch modal button and then clicking the X button to close

Starting URL: https://www.lambdatest.com/selenium-playground/bootstrap-modal-demo

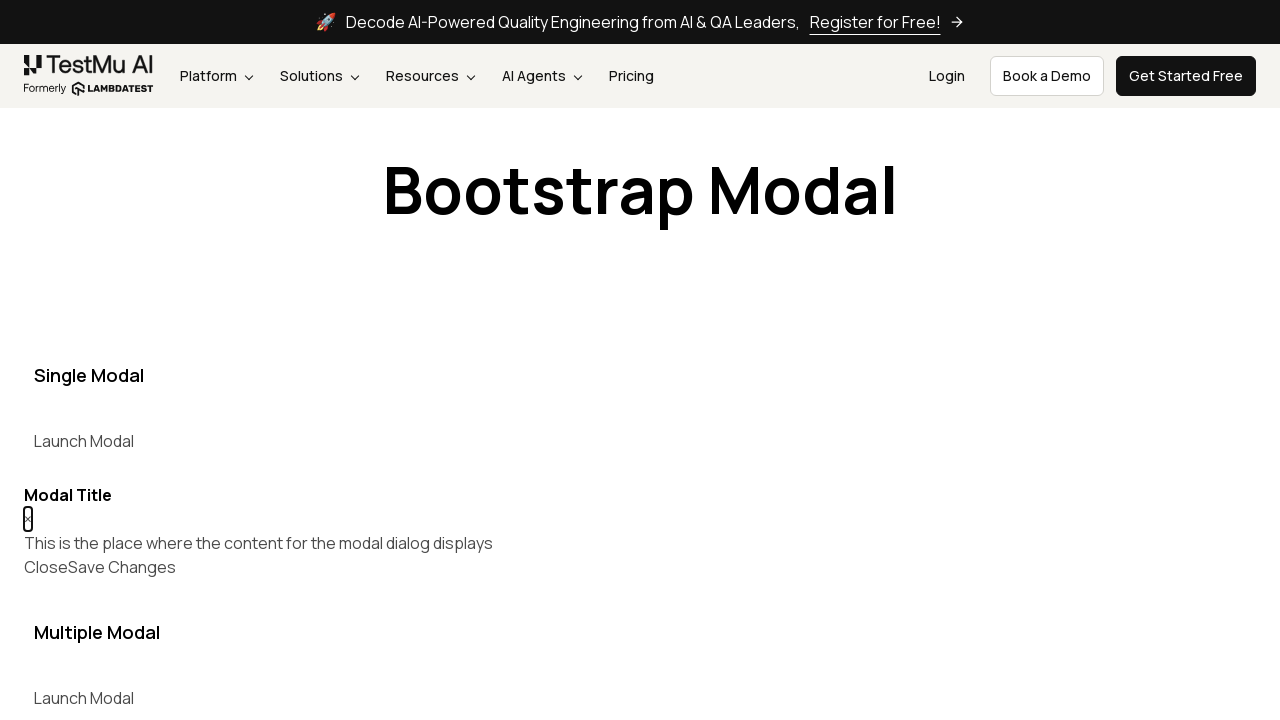

Navigated to bootstrap modal demo page
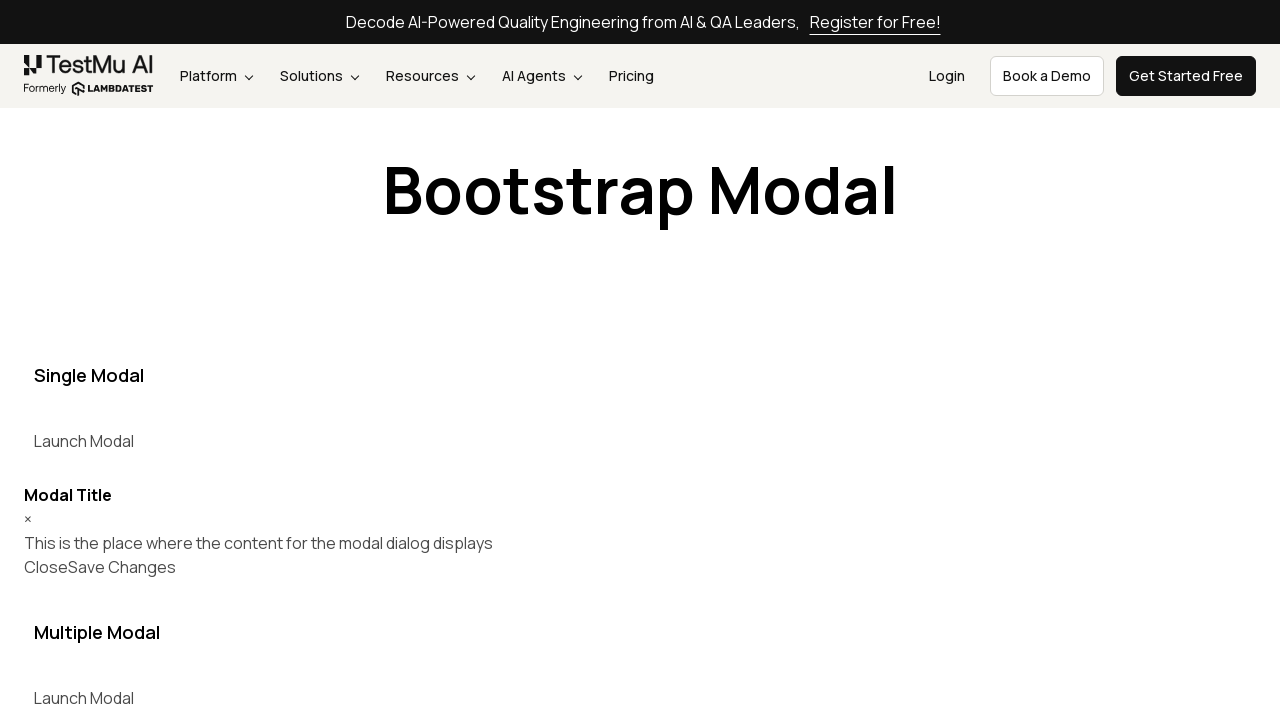

Clicked launch modal button at (84, 441) on xpath=//div[text()='Single Modal']//following-sibling::button
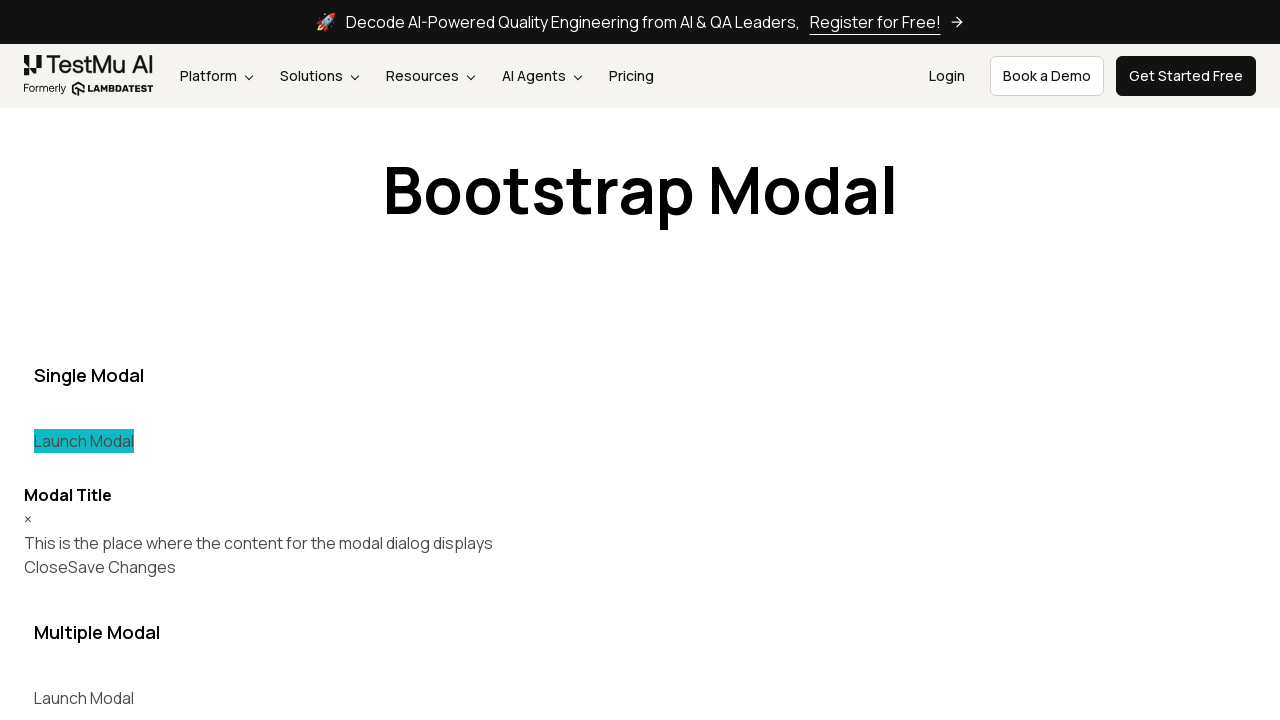

Clicked X button to close modal at (28, 519) on xpath=//div[@id='myModal']//button[text()='×']
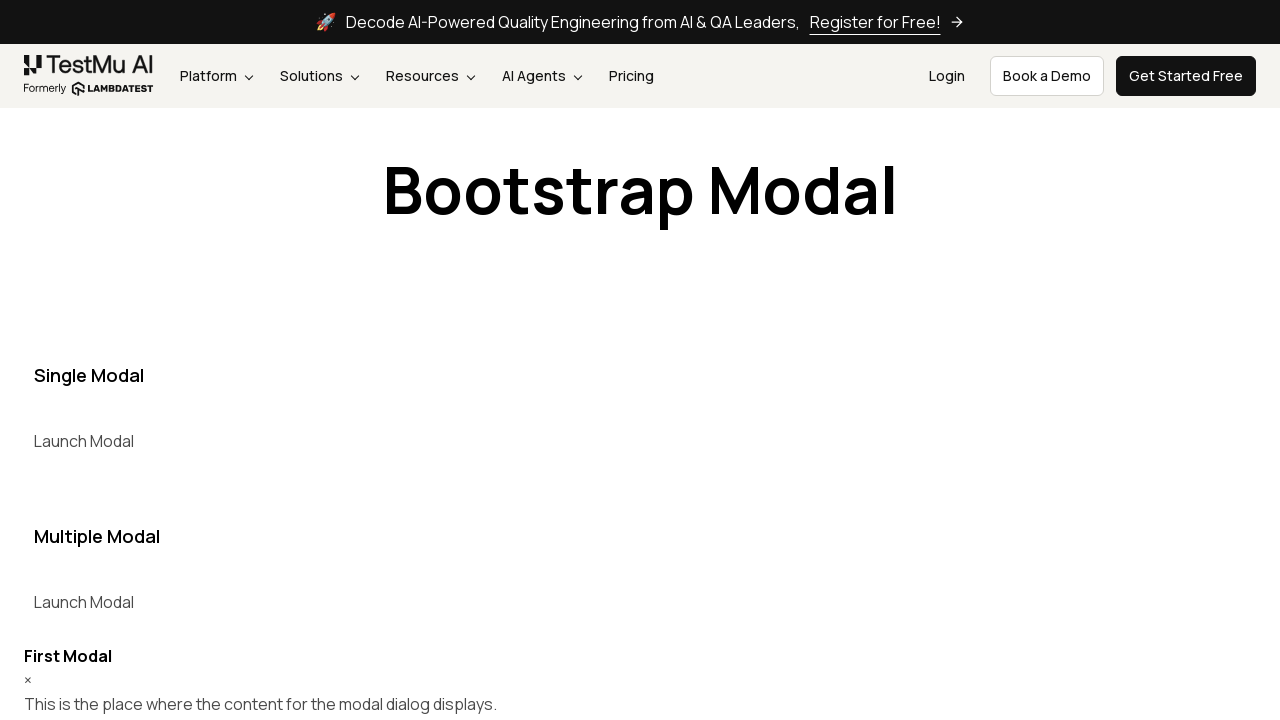

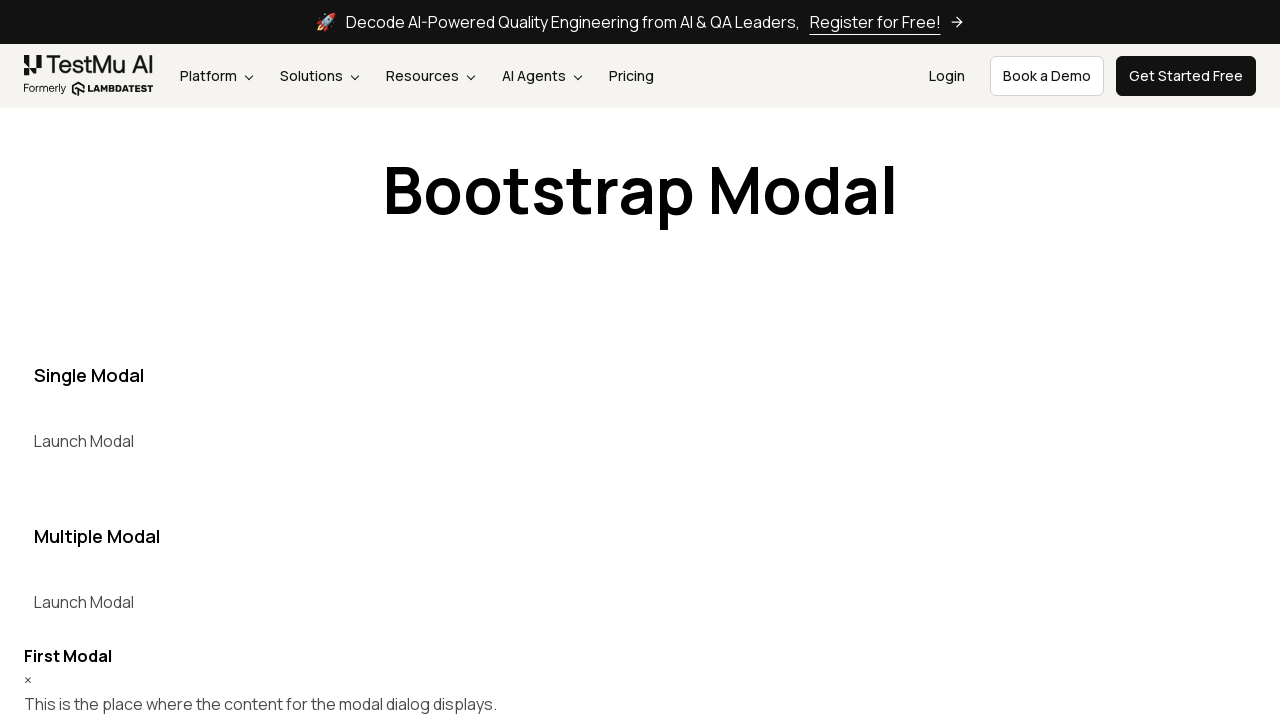